Tests login form with valid credentials and verifies success message is displayed

Starting URL: http://the-internet.herokuapp.com/login

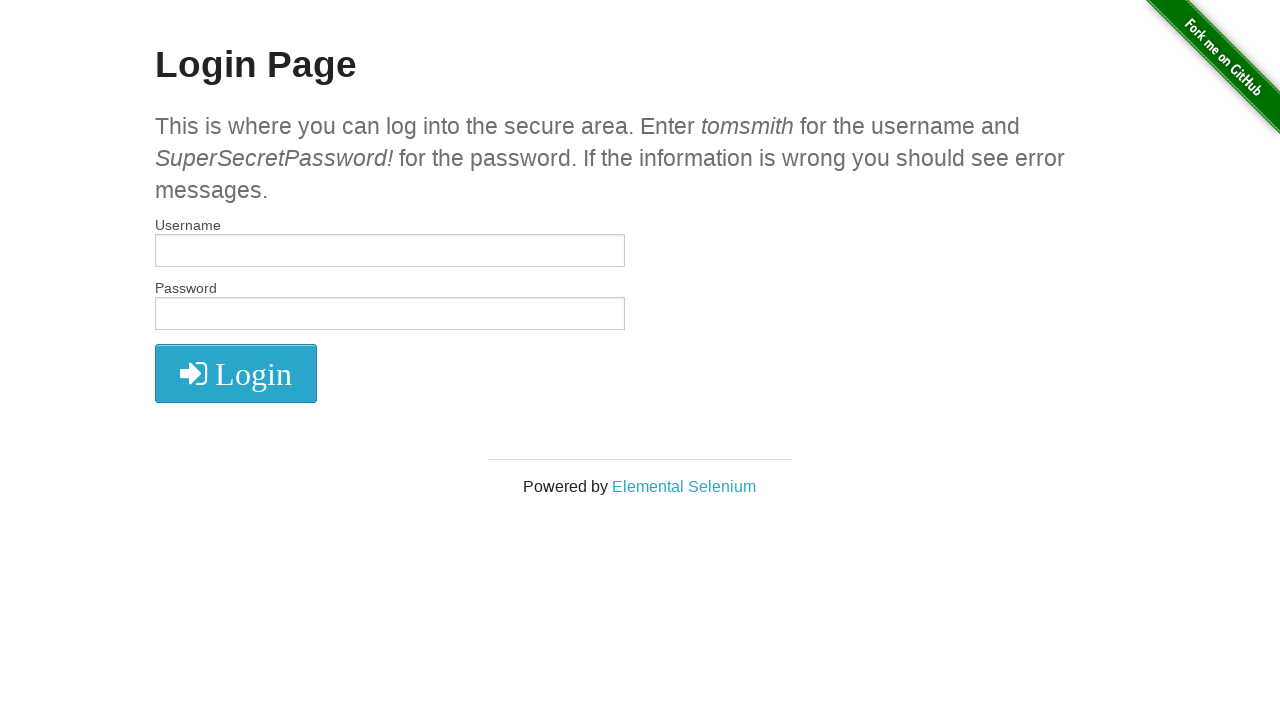

Filled username field with 'tomsmith' on #username
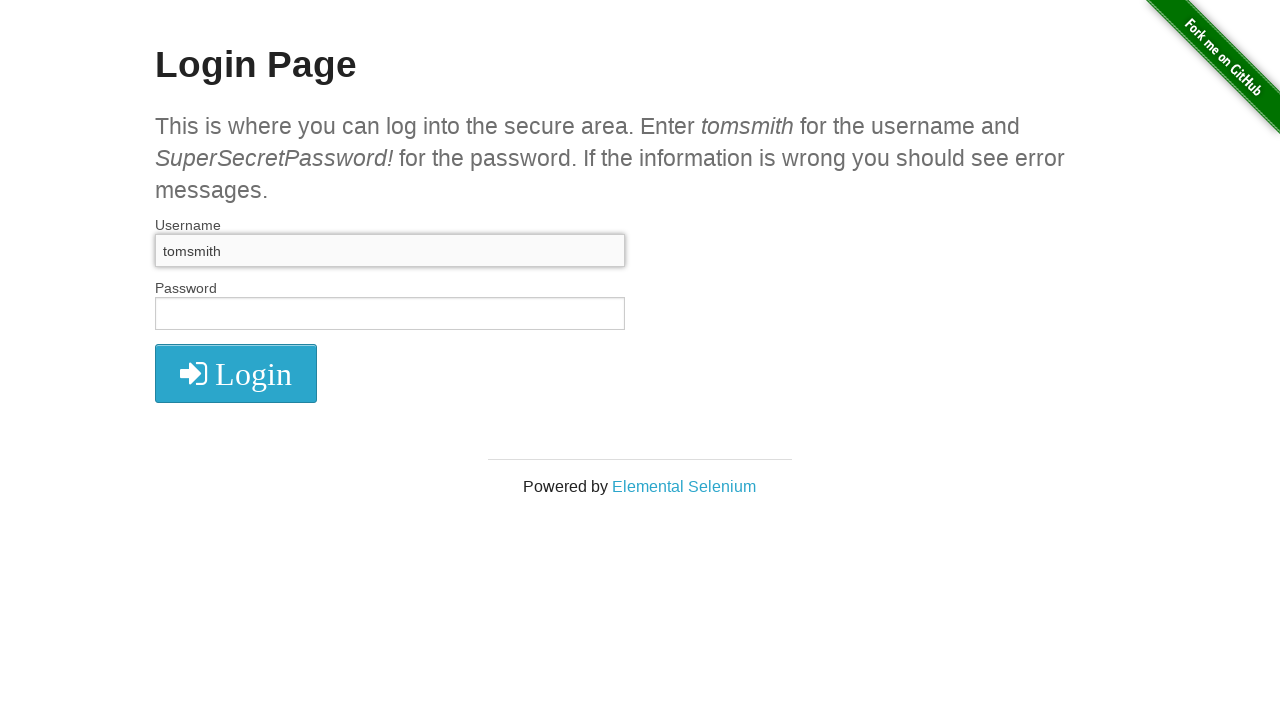

Filled password field with valid credentials on #password
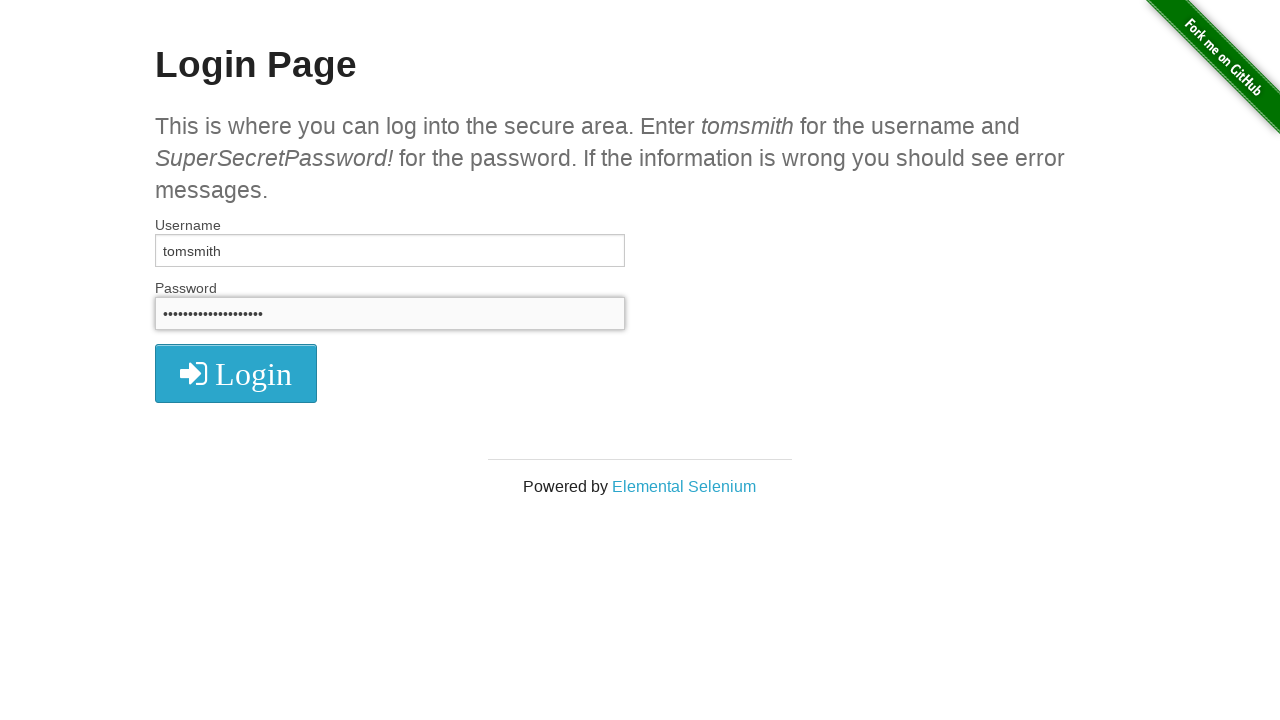

Clicked login submit button at (236, 373) on #login button[type="submit"]
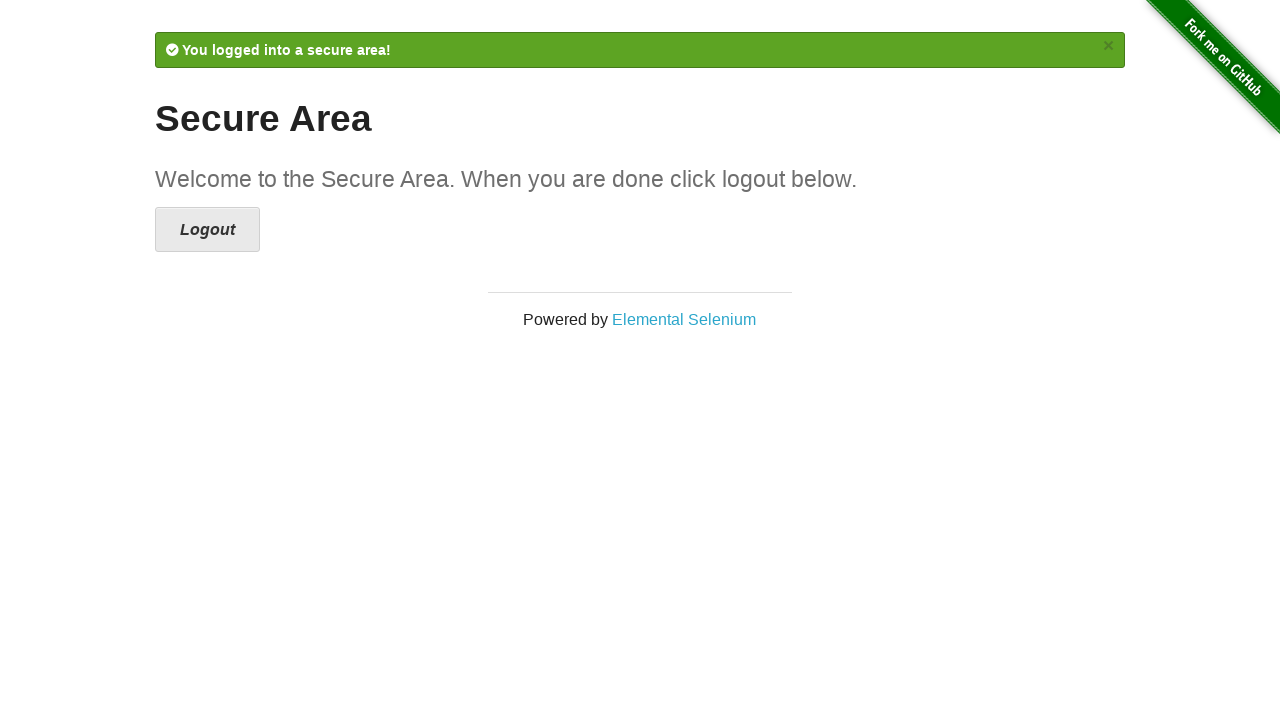

Success flash message appeared after login
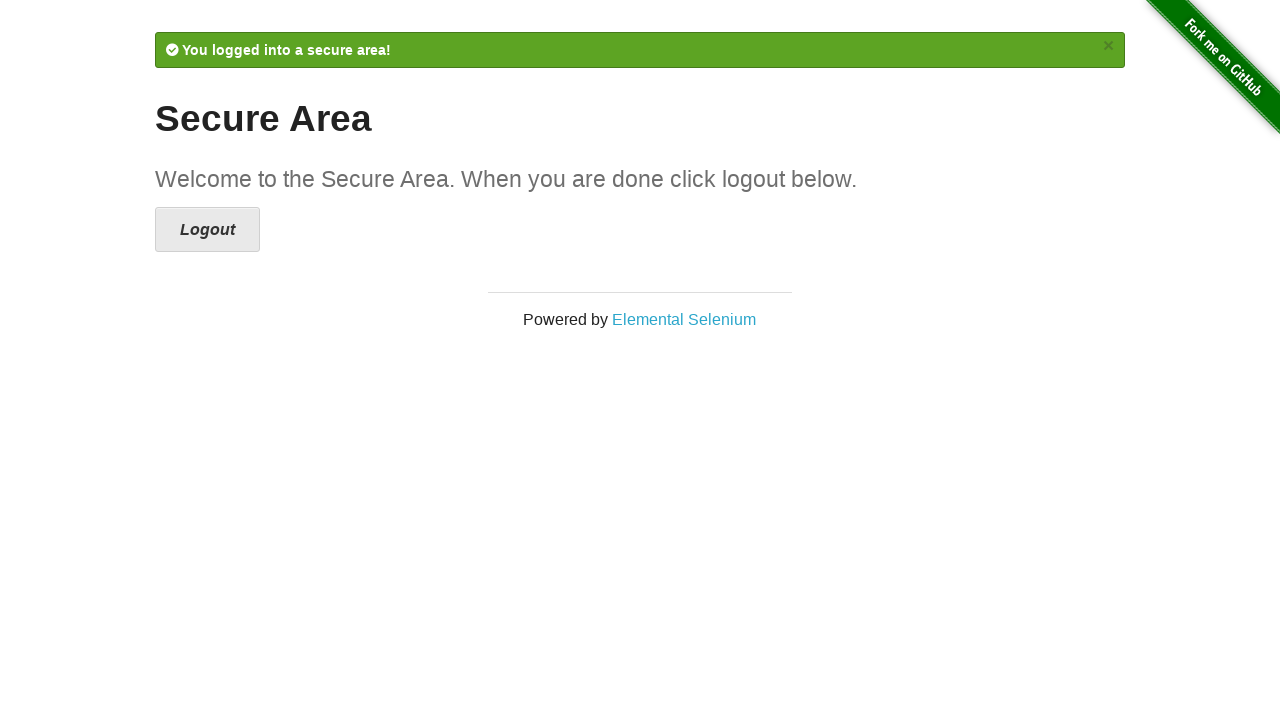

Verified success message 'You logged into a secure area!' is displayed
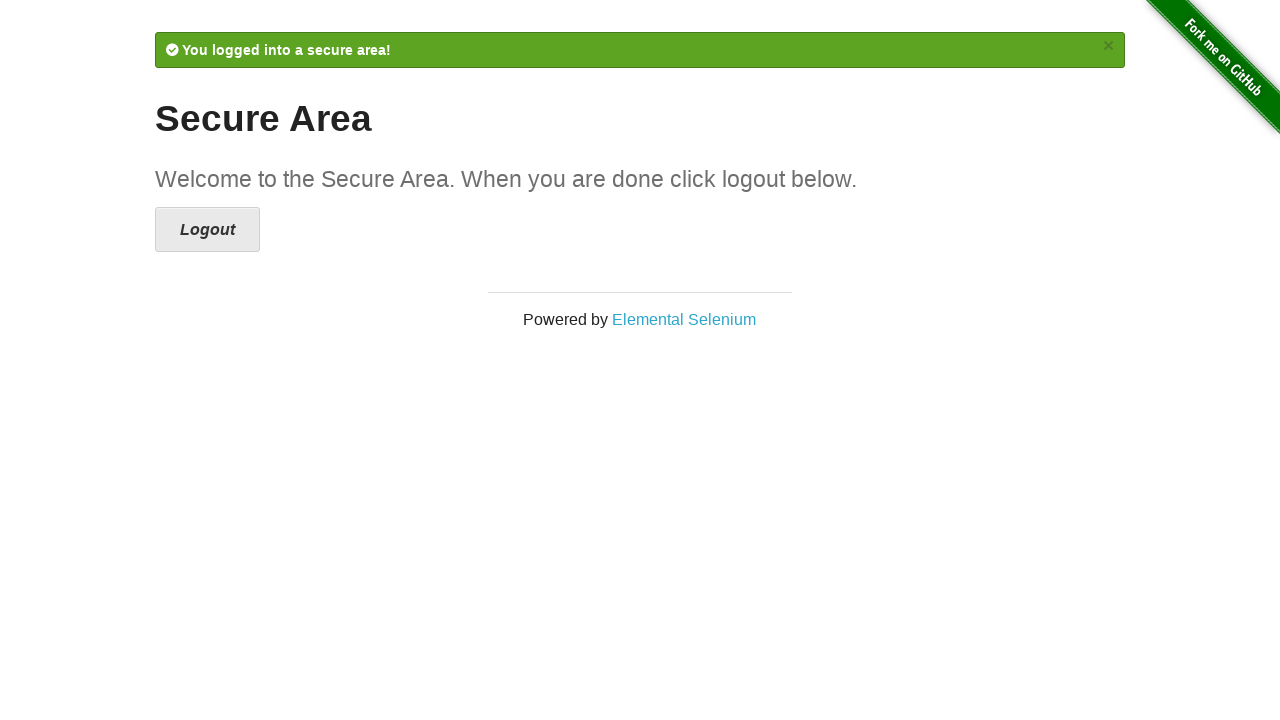

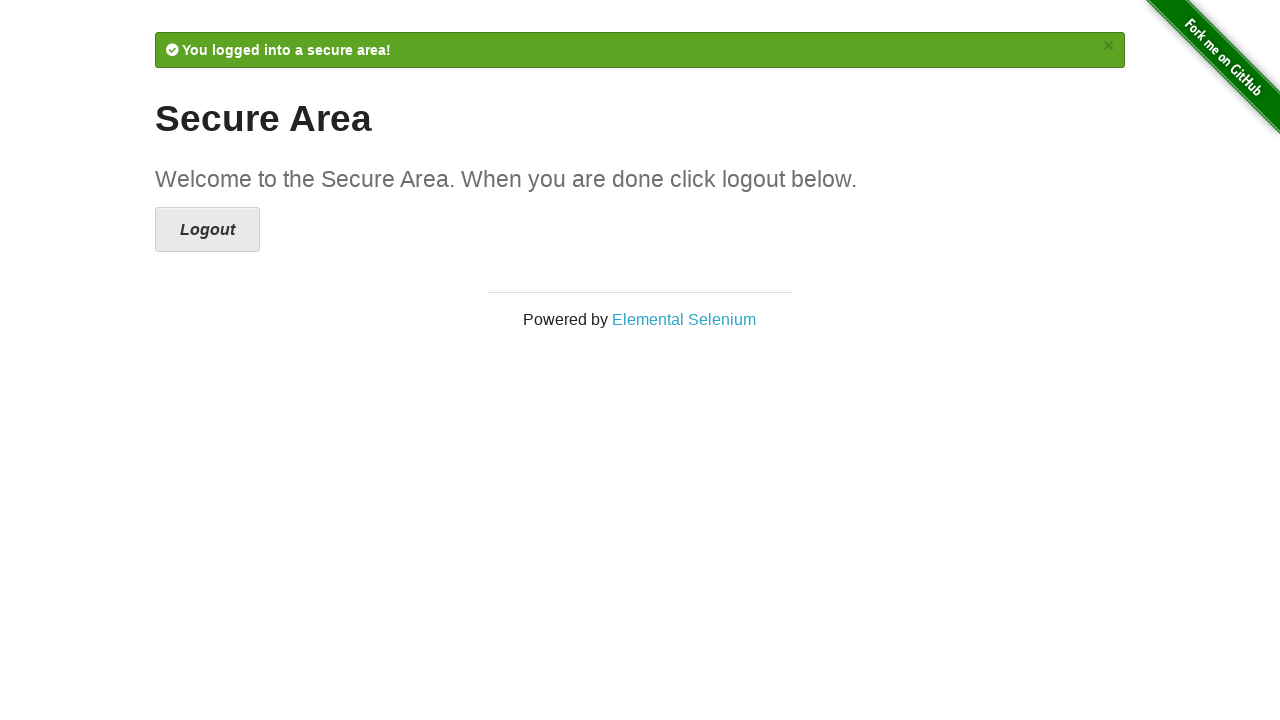